Tests dynamic content loading by clicking a button and waiting for a paragraph element to appear with specific text

Starting URL: https://testeroprogramowania.github.io/selenium/wait2.html

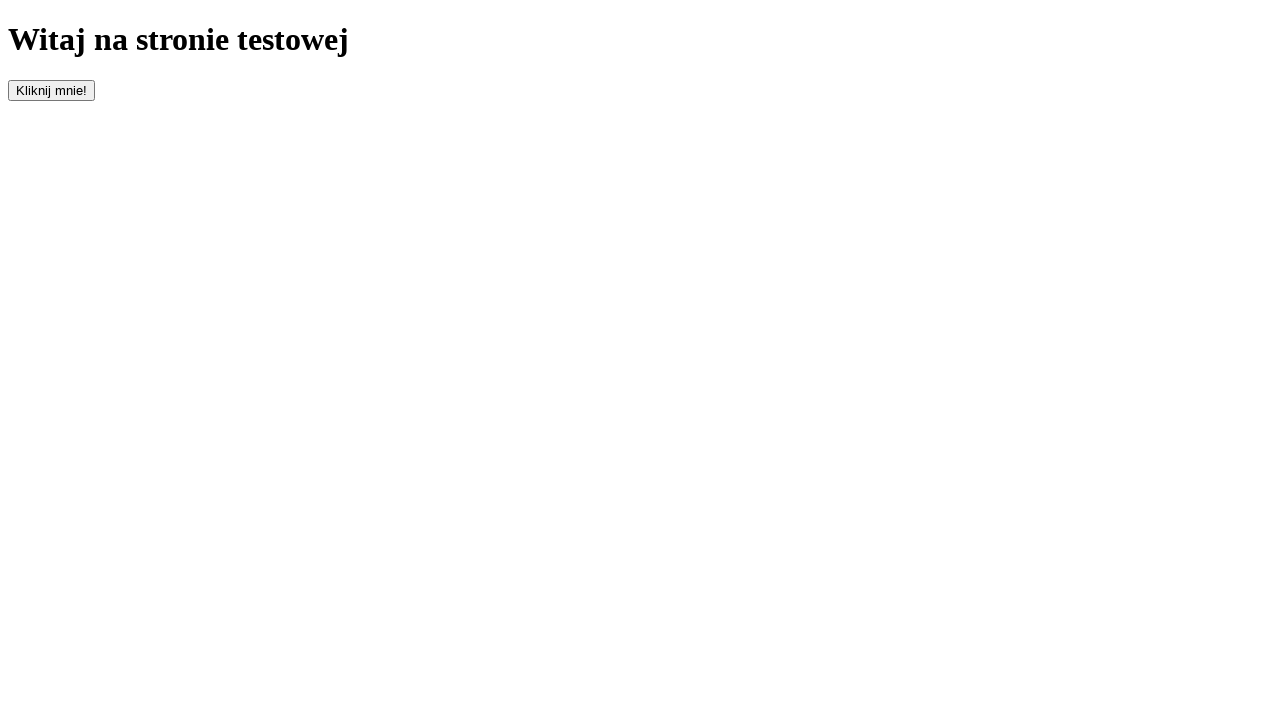

Clicked the 'clickOnMe' button to trigger dynamic content loading at (52, 90) on #clickOnMe
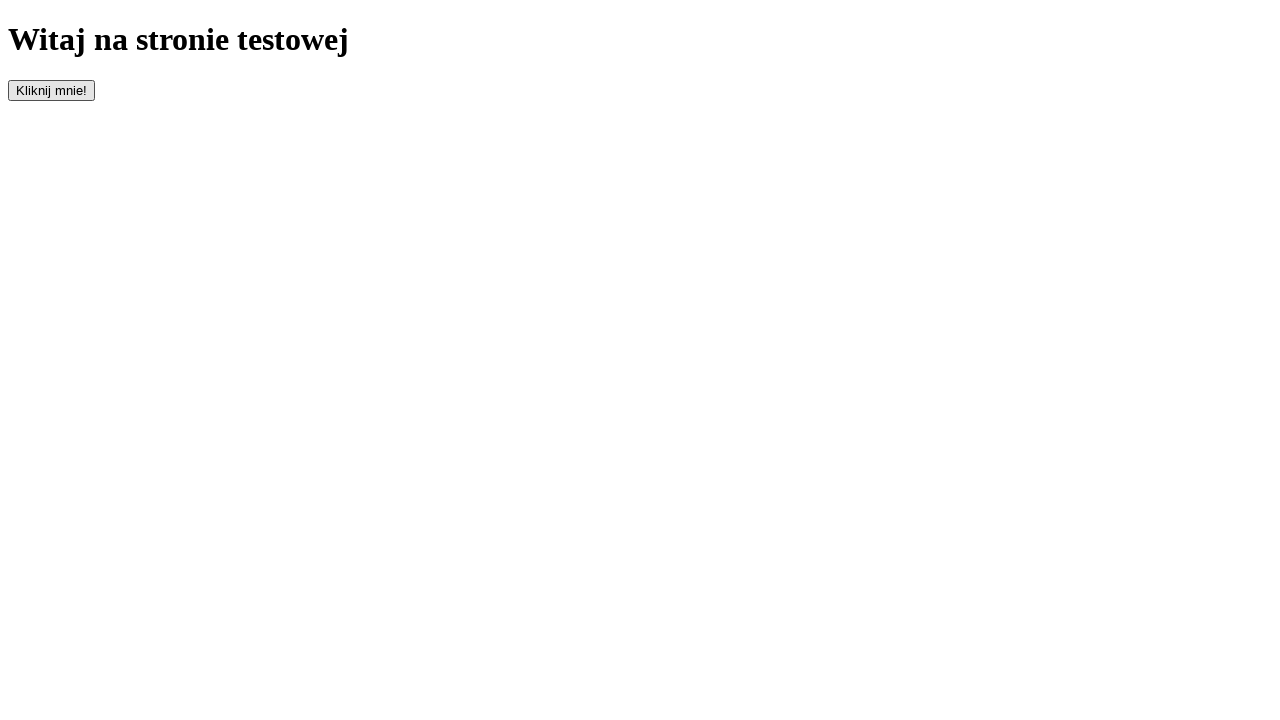

Waited for paragraph element to appear with visible state
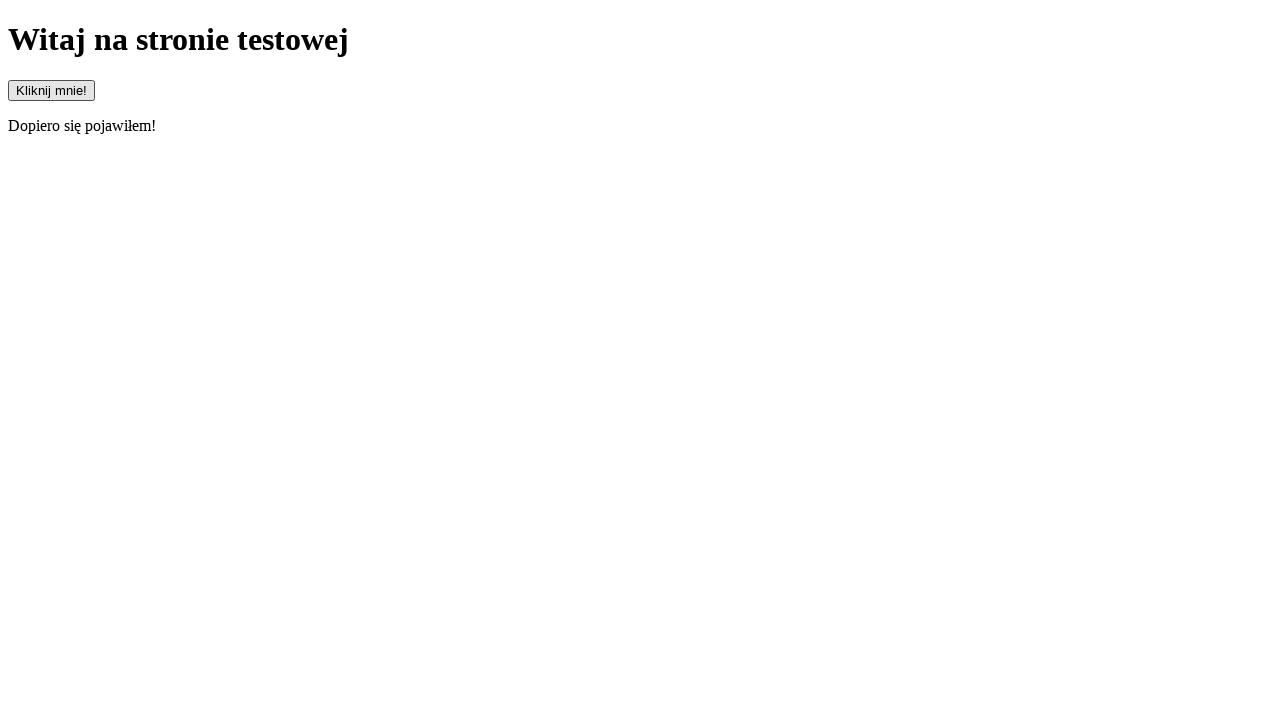

Verified that paragraph element is visible
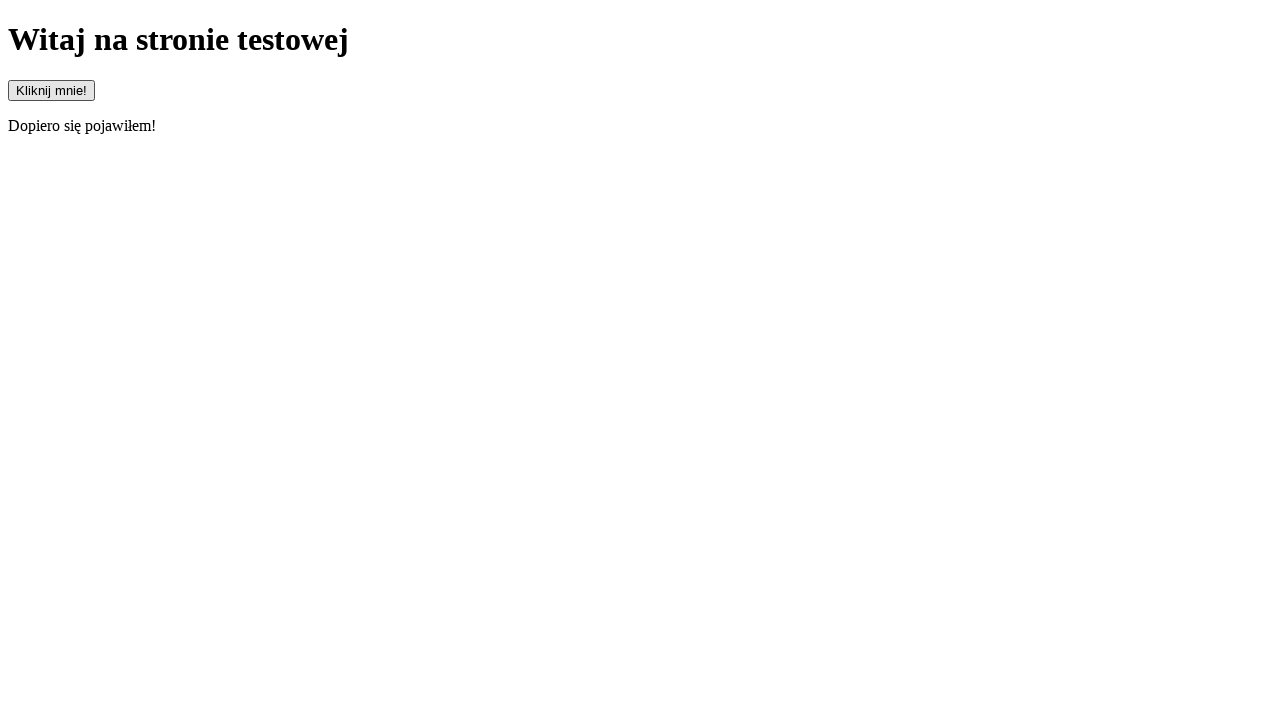

Verified paragraph text content matches 'Dopiero się pojawiłem!'
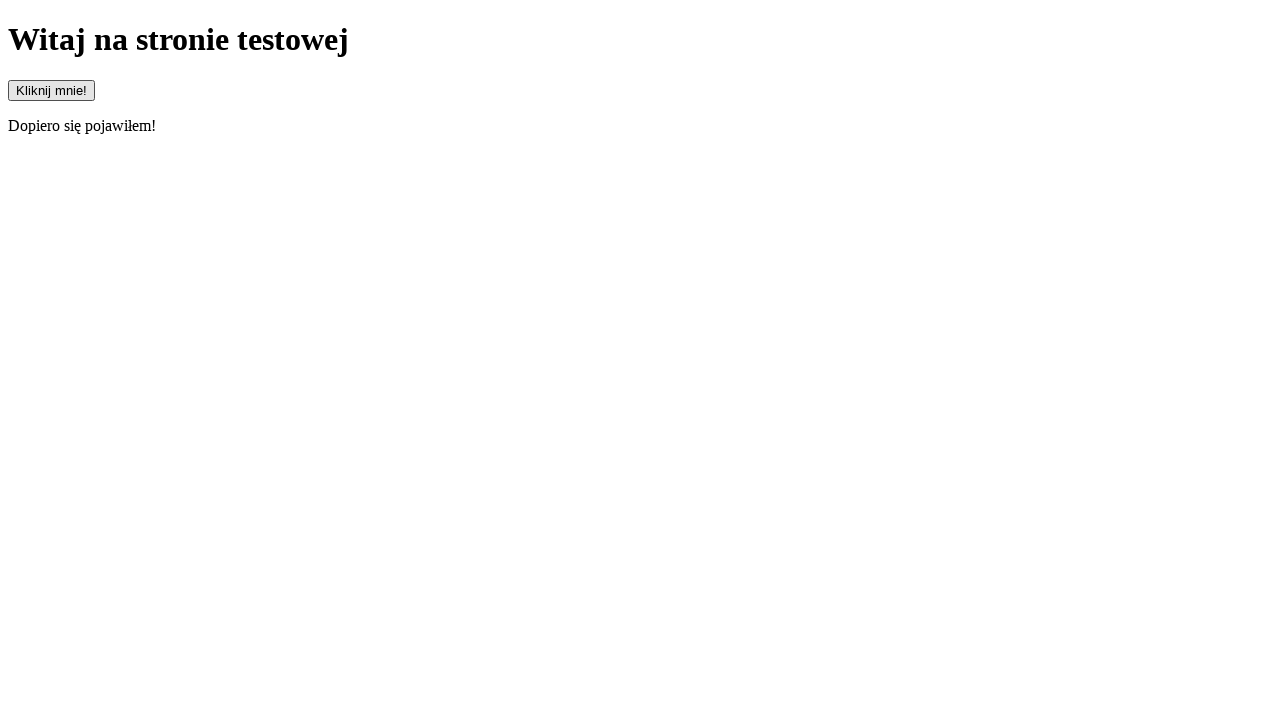

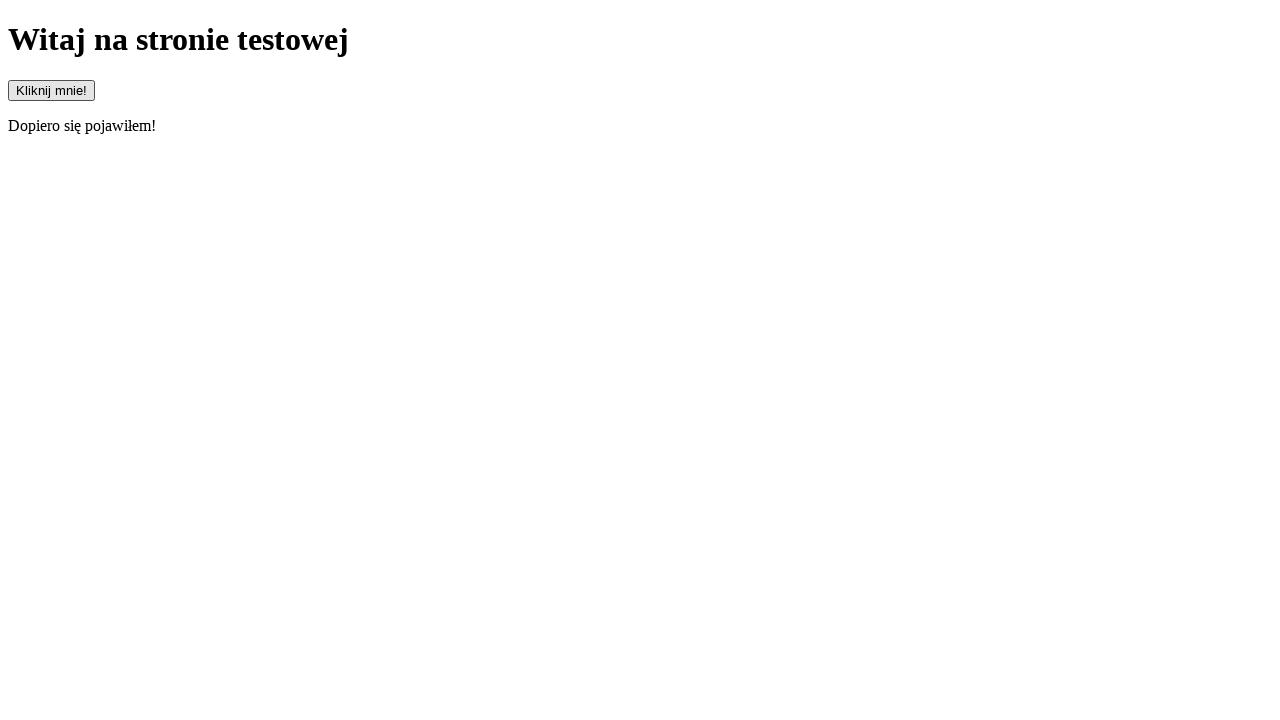